Tests that the counter displays the correct number of todo items

Starting URL: https://demo.playwright.dev/todomvc

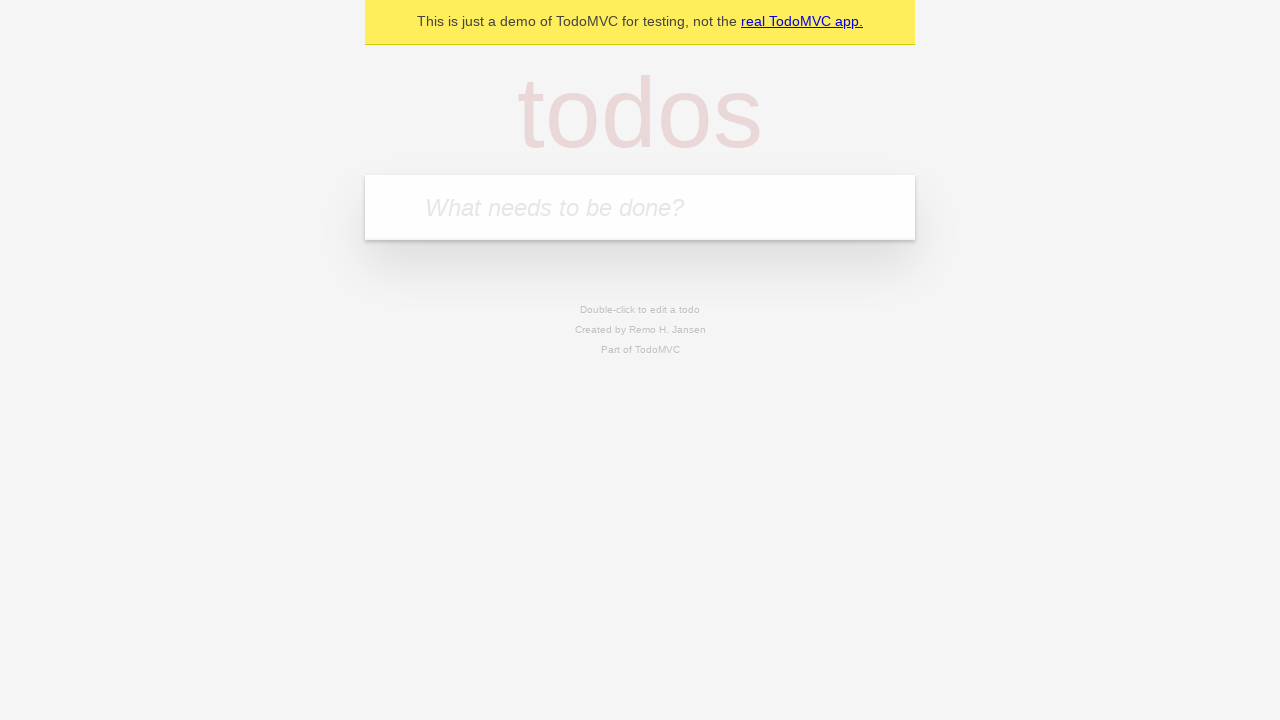

Located the todo input field
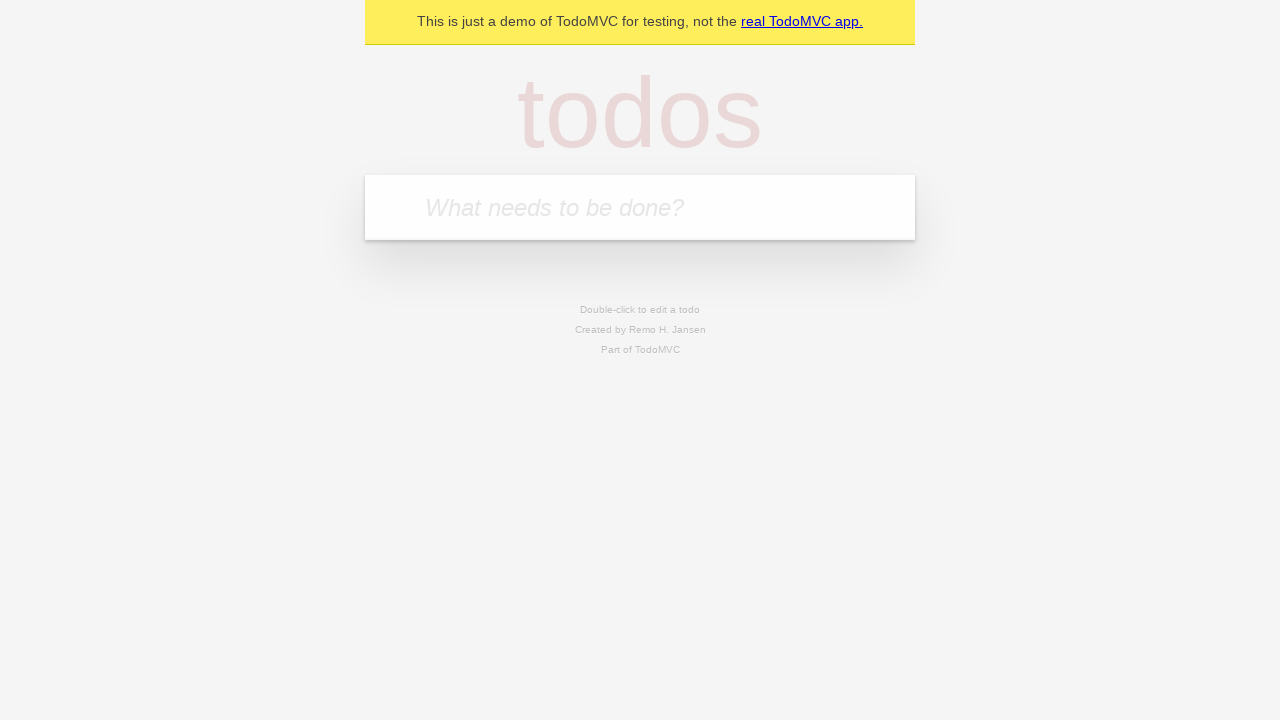

Filled todo input with 'buy some cheese' on internal:attr=[placeholder="What needs to be done?"i]
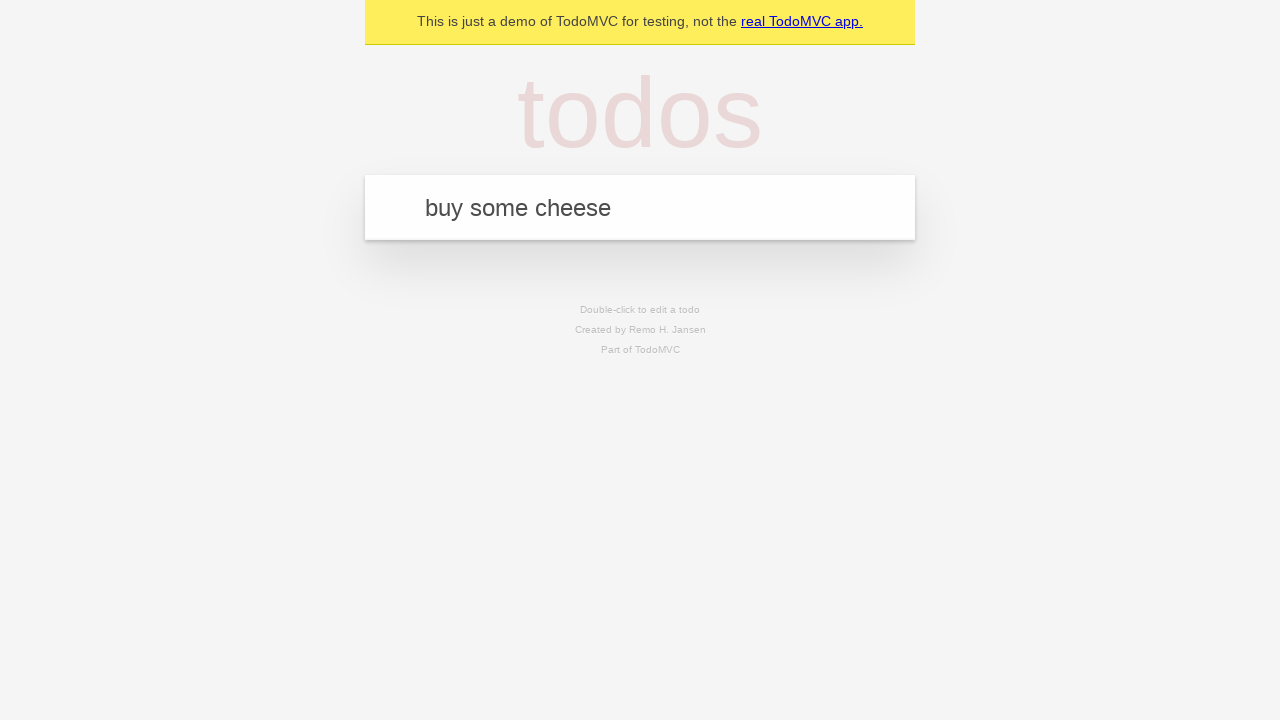

Pressed Enter to create first todo item on internal:attr=[placeholder="What needs to be done?"i]
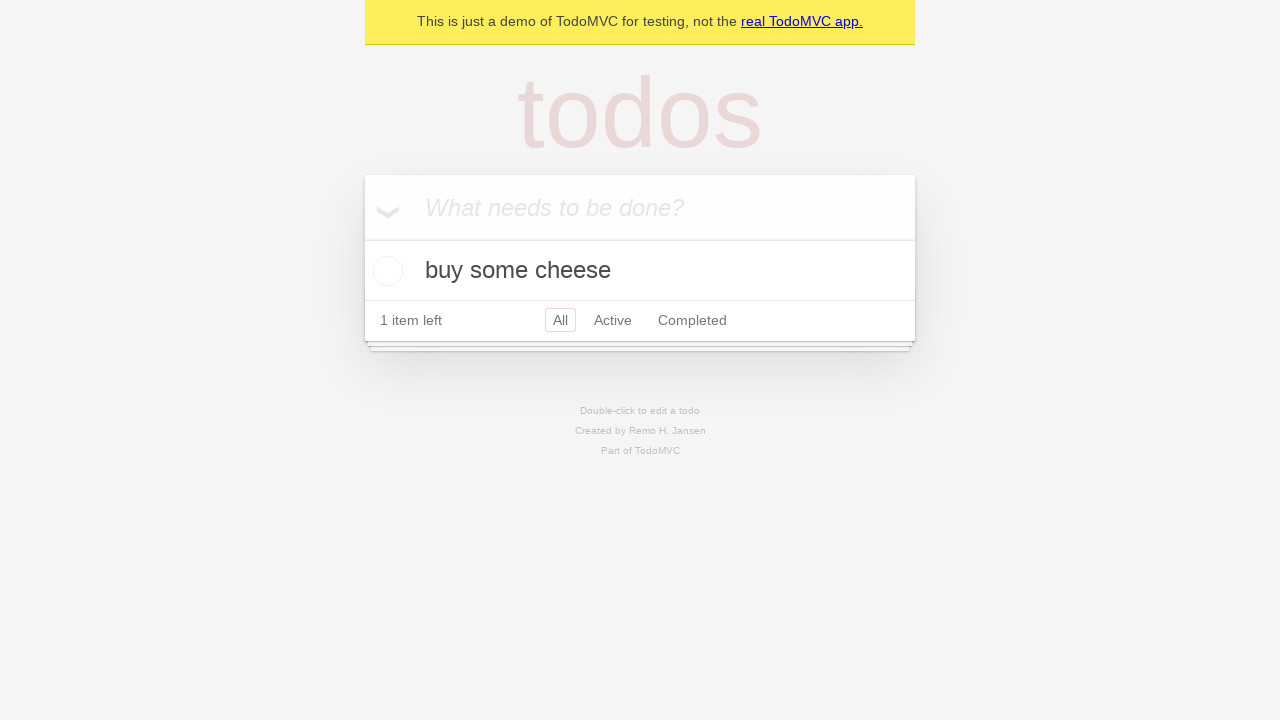

Todo counter element loaded
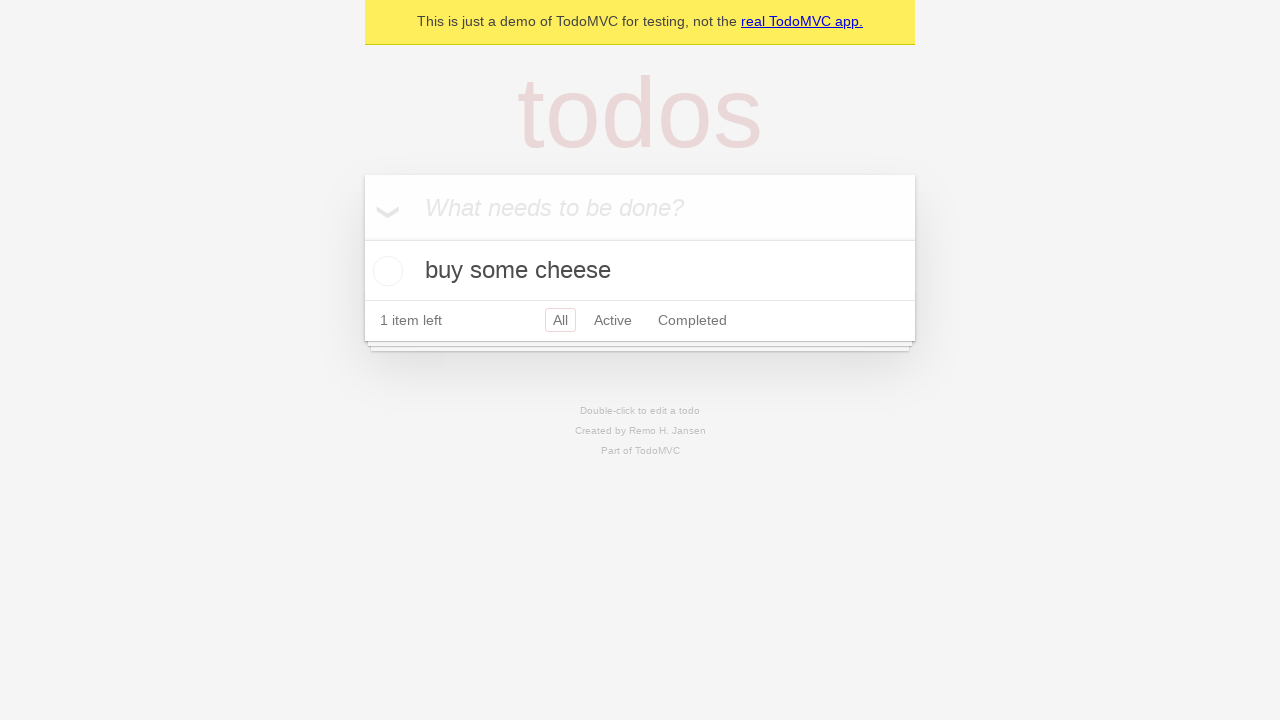

Filled todo input with 'feed the cat' on internal:attr=[placeholder="What needs to be done?"i]
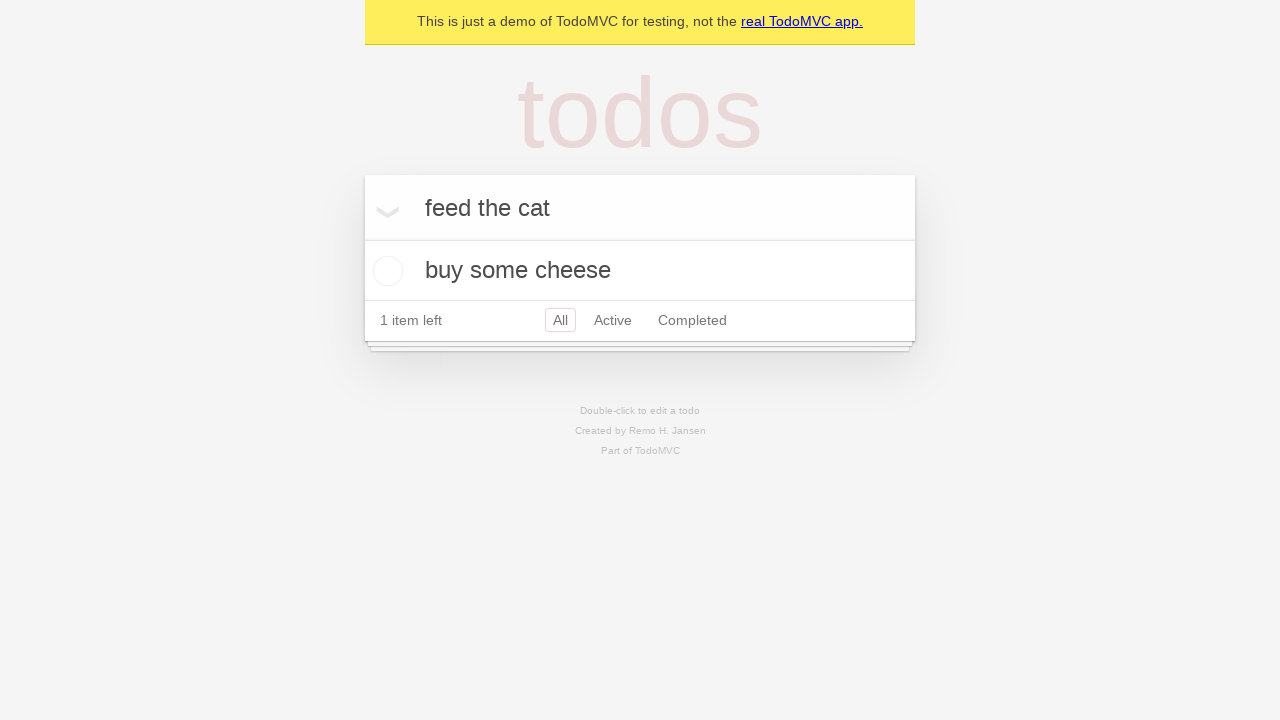

Pressed Enter to create second todo item on internal:attr=[placeholder="What needs to be done?"i]
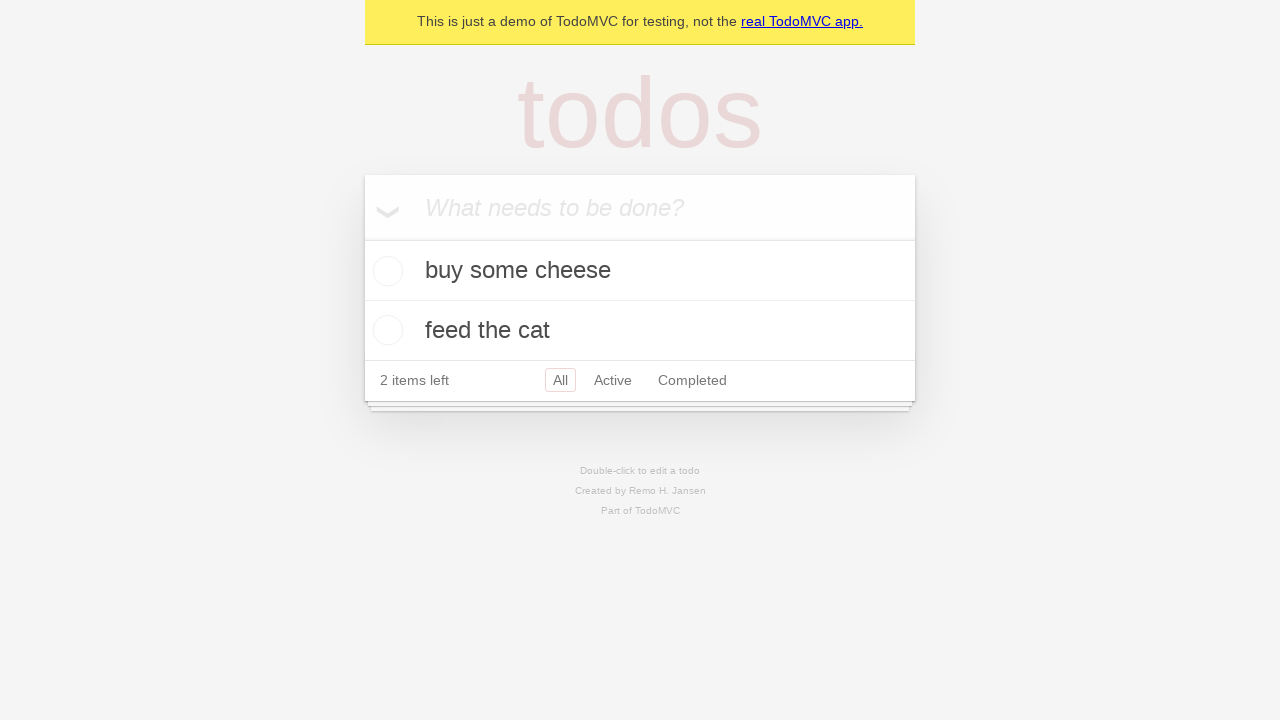

Waited 500ms for counter to update
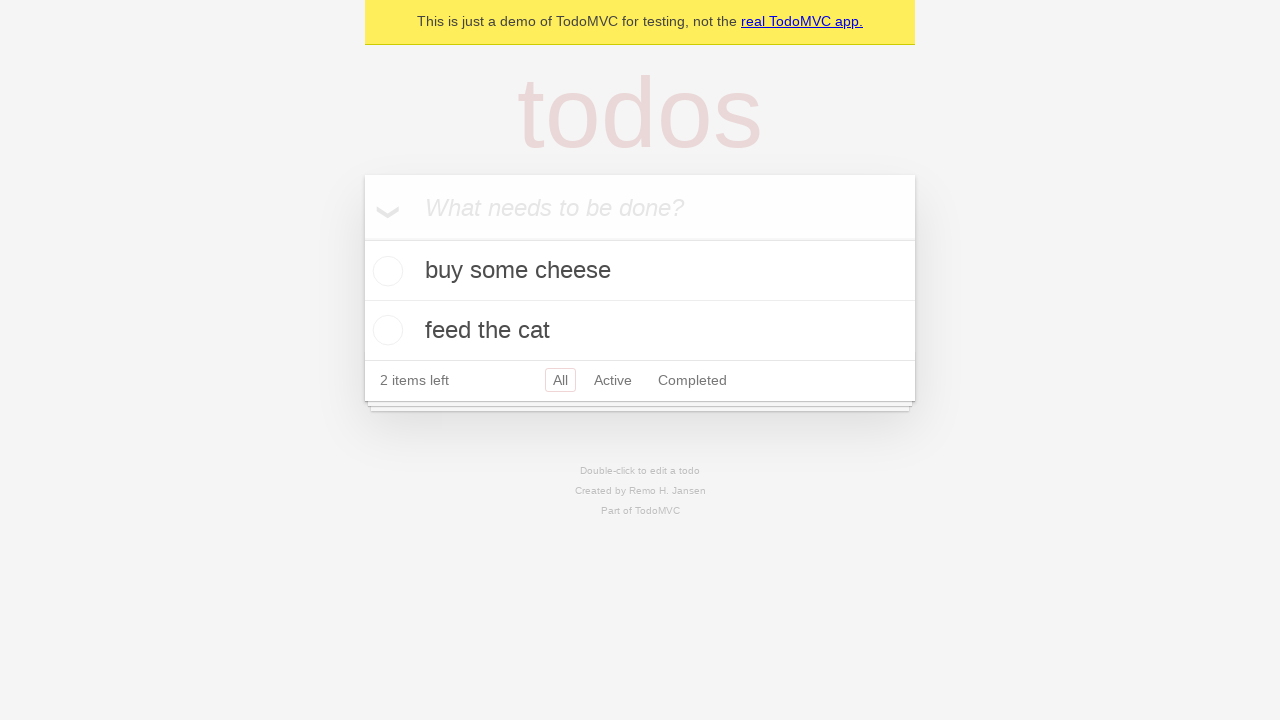

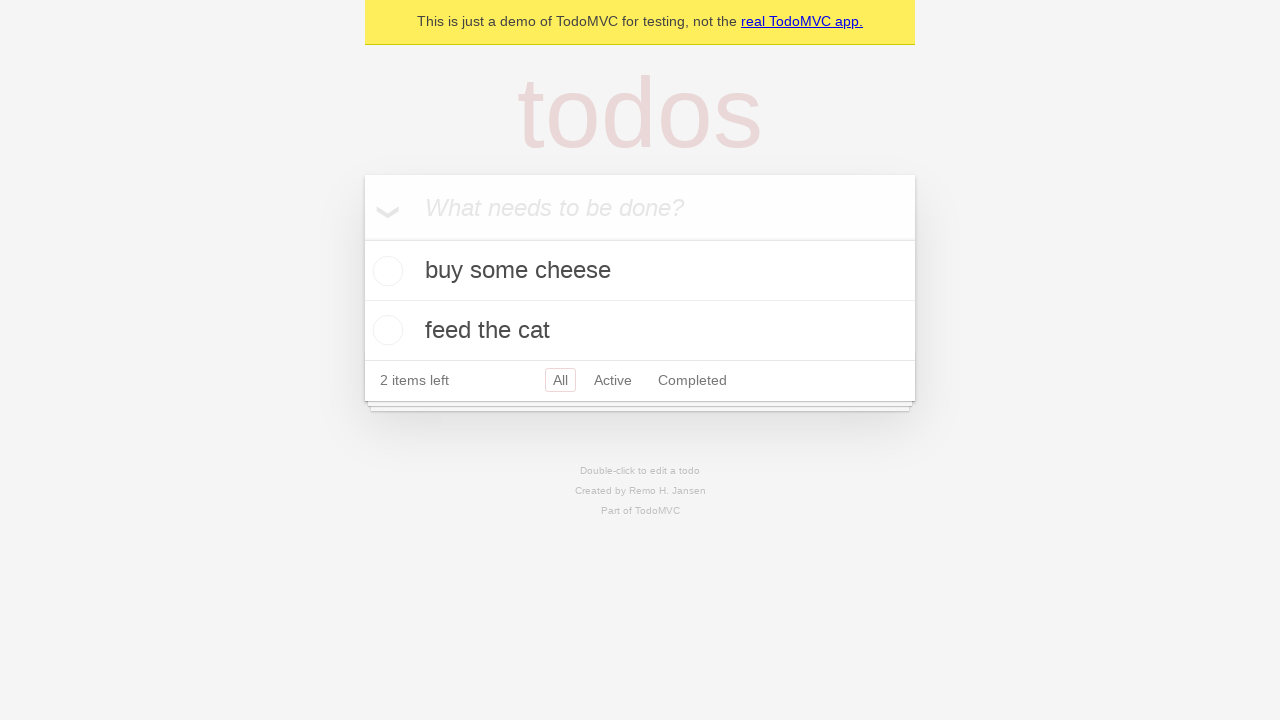